Tests the search filter functionality on an offers page by entering "Rice" in the search field and verifying that the filtered results display correctly.

Starting URL: https://rahulshettyacademy.com/seleniumPractise/#/offers

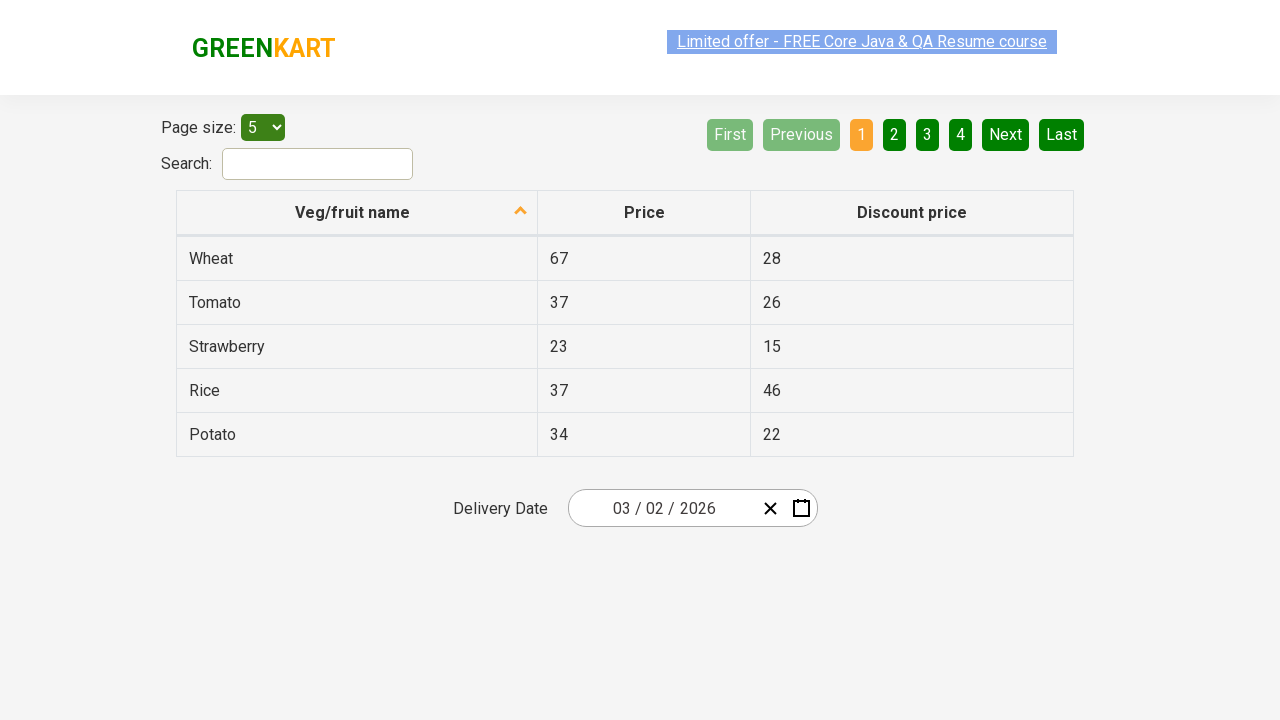

Filled search field with 'Rice' to filter vegetables on #search-field
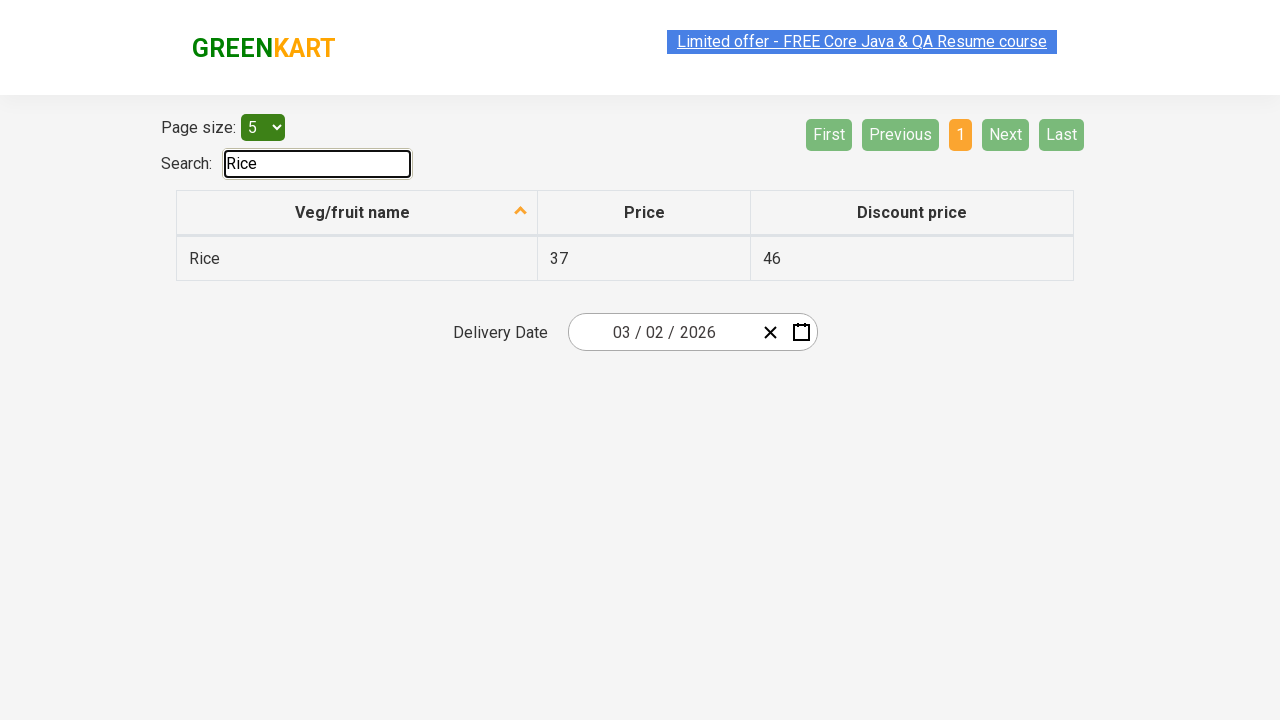

Waited 500ms for filter to apply
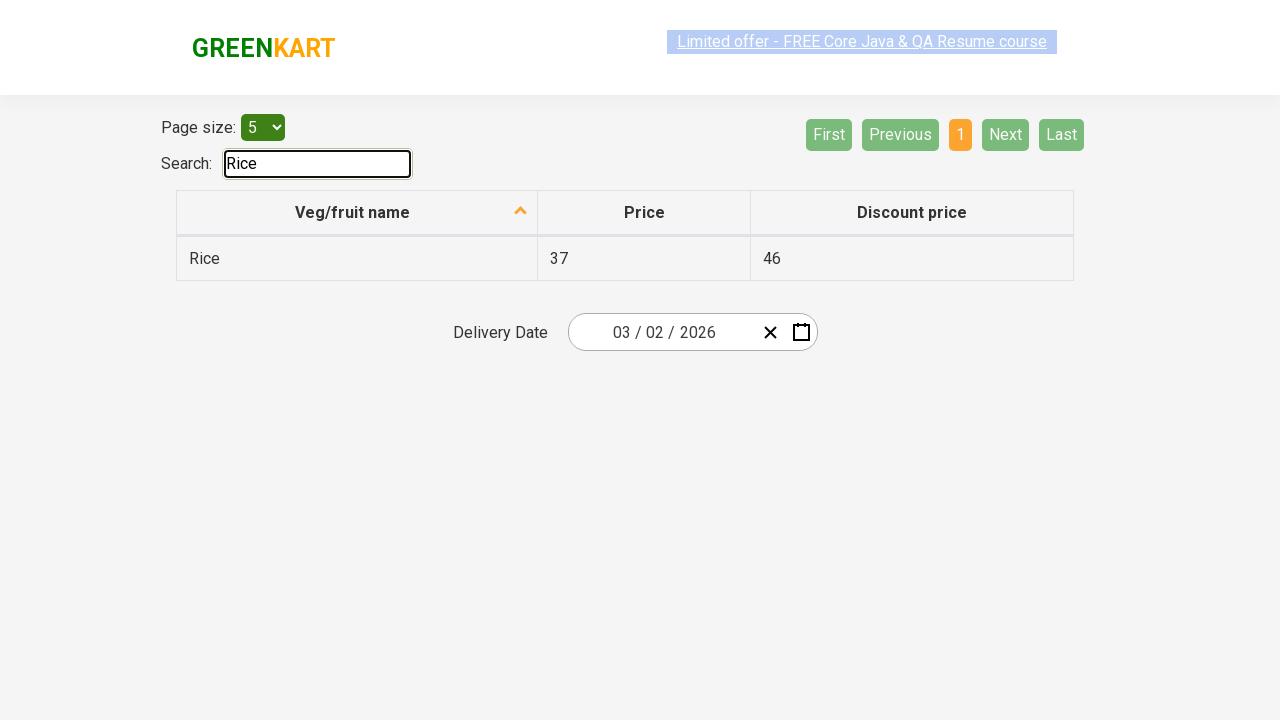

Waited for filtered table rows to be visible
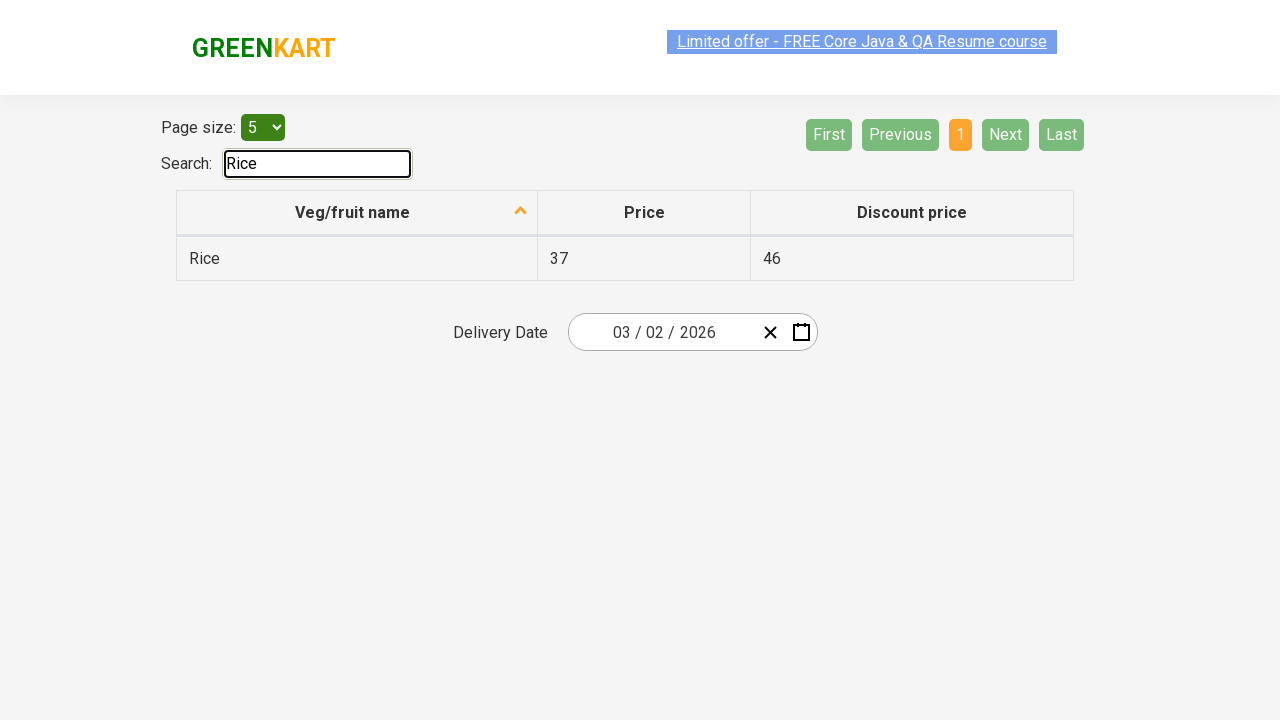

Retrieved all vegetable names from filtered table
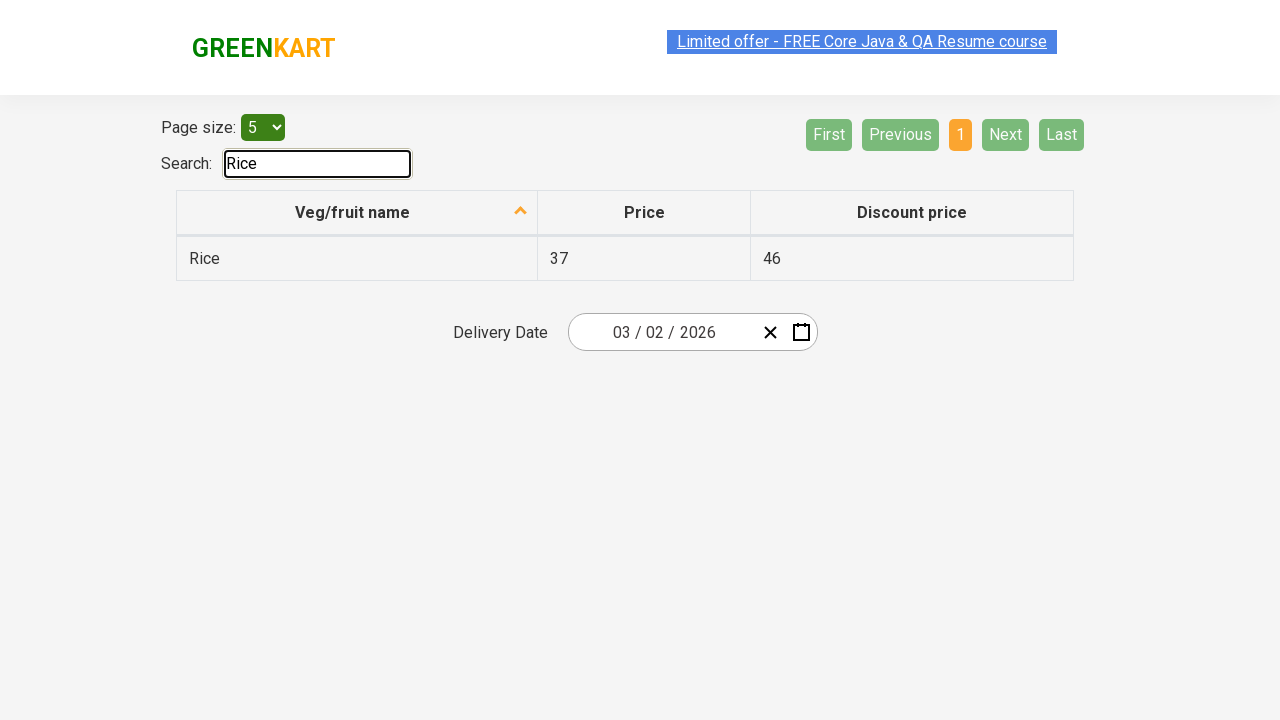

Verified that 'Rice' contains 'Rice'
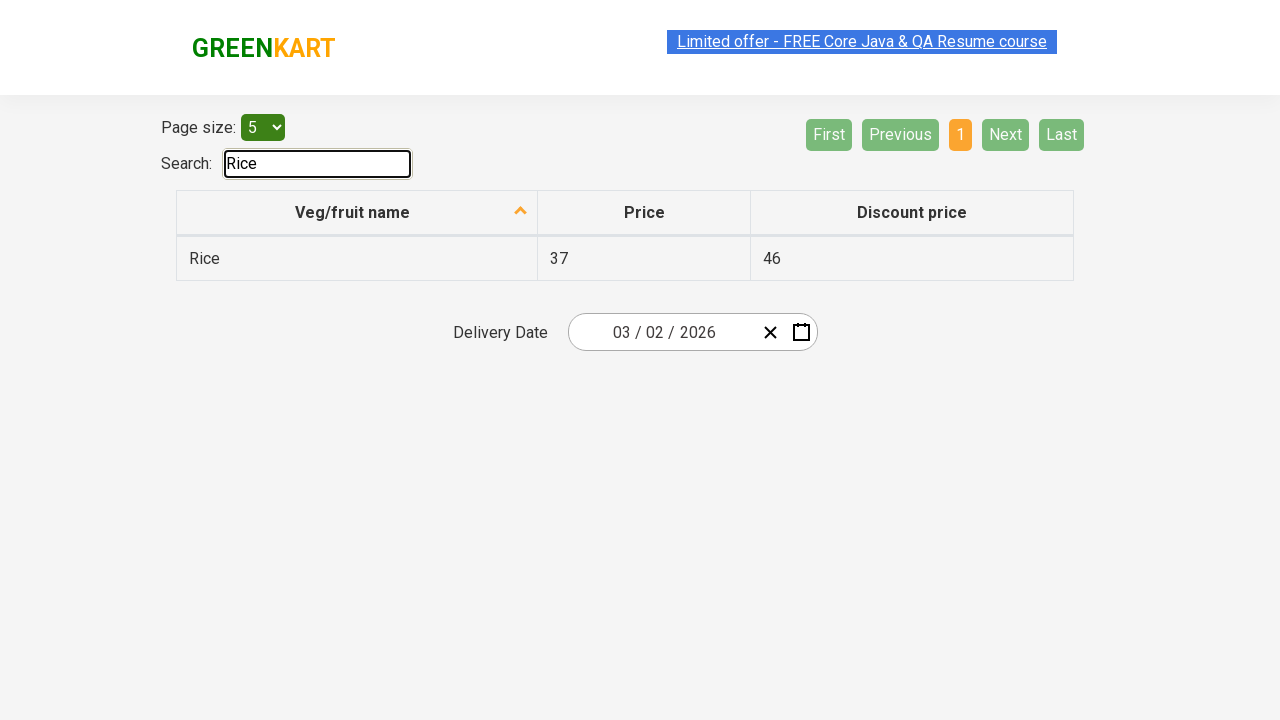

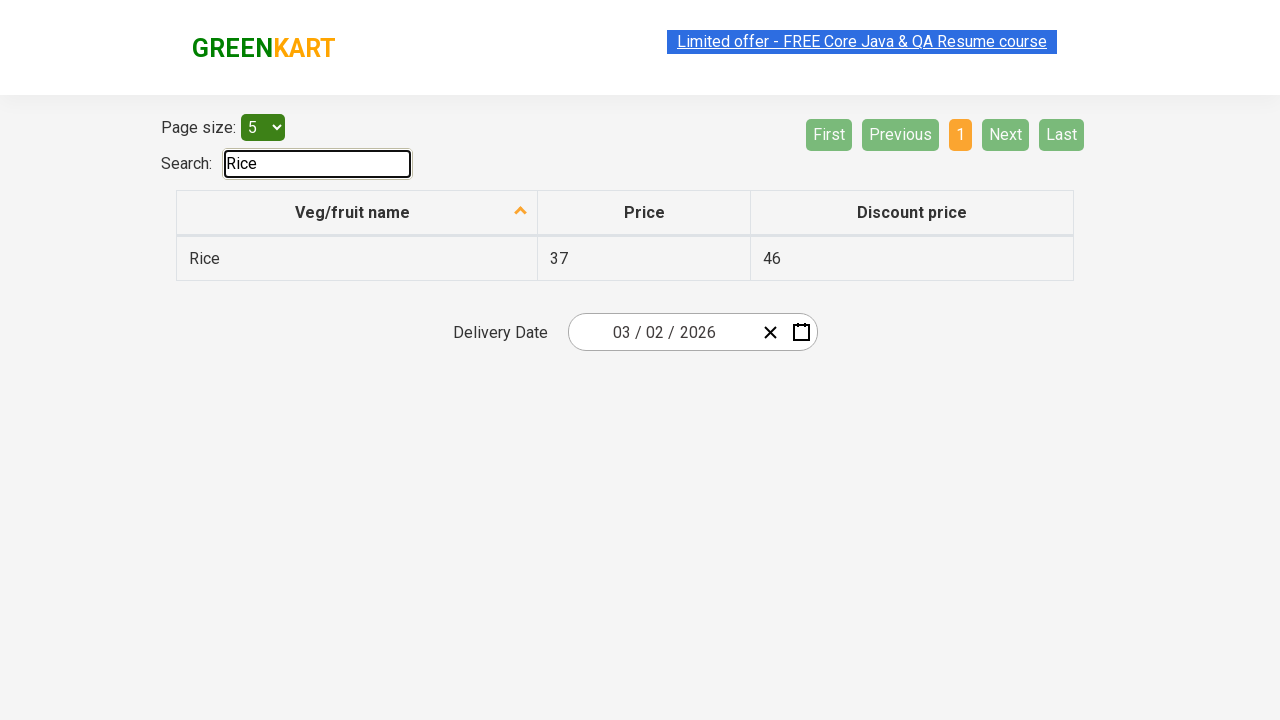